Tests custom select dropdown by selecting an option from a dropdown list

Starting URL: https://www.w3schools.com/howto/howto_custom_select.asp

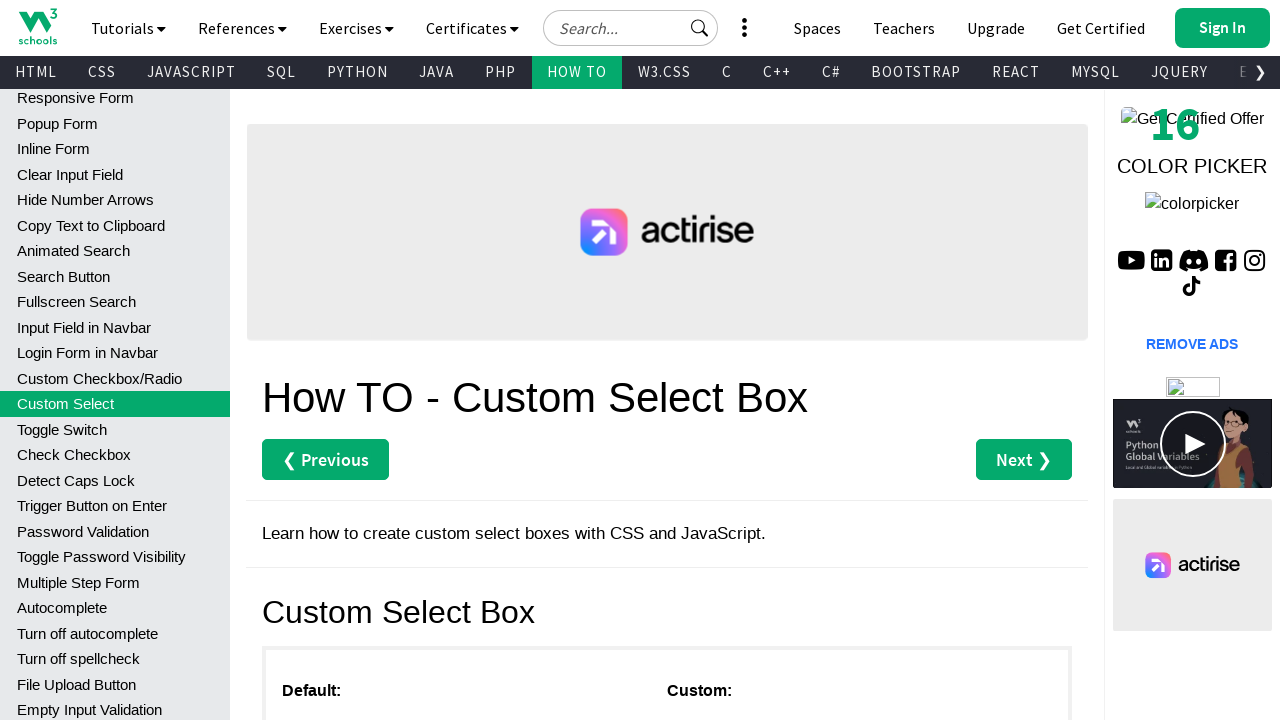

Navigated to W3Schools custom select dropdown tutorial page
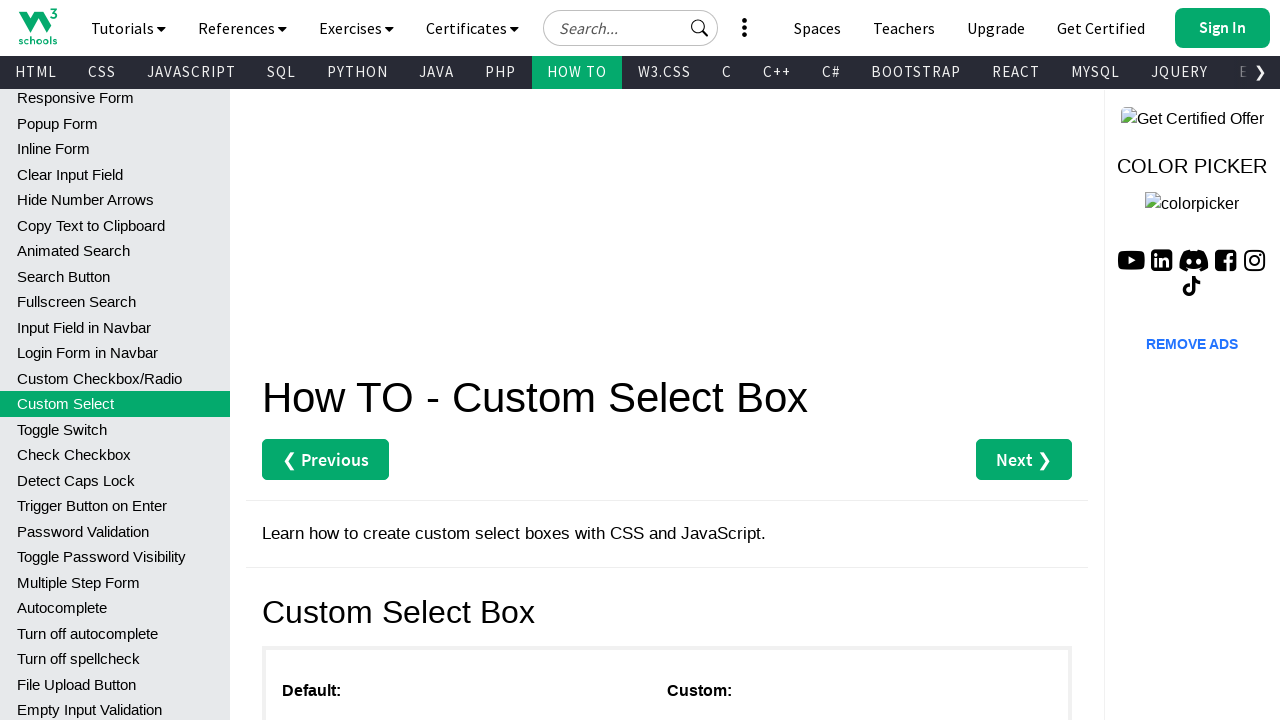

Selected option with value '2' from the dropdown list on #main select
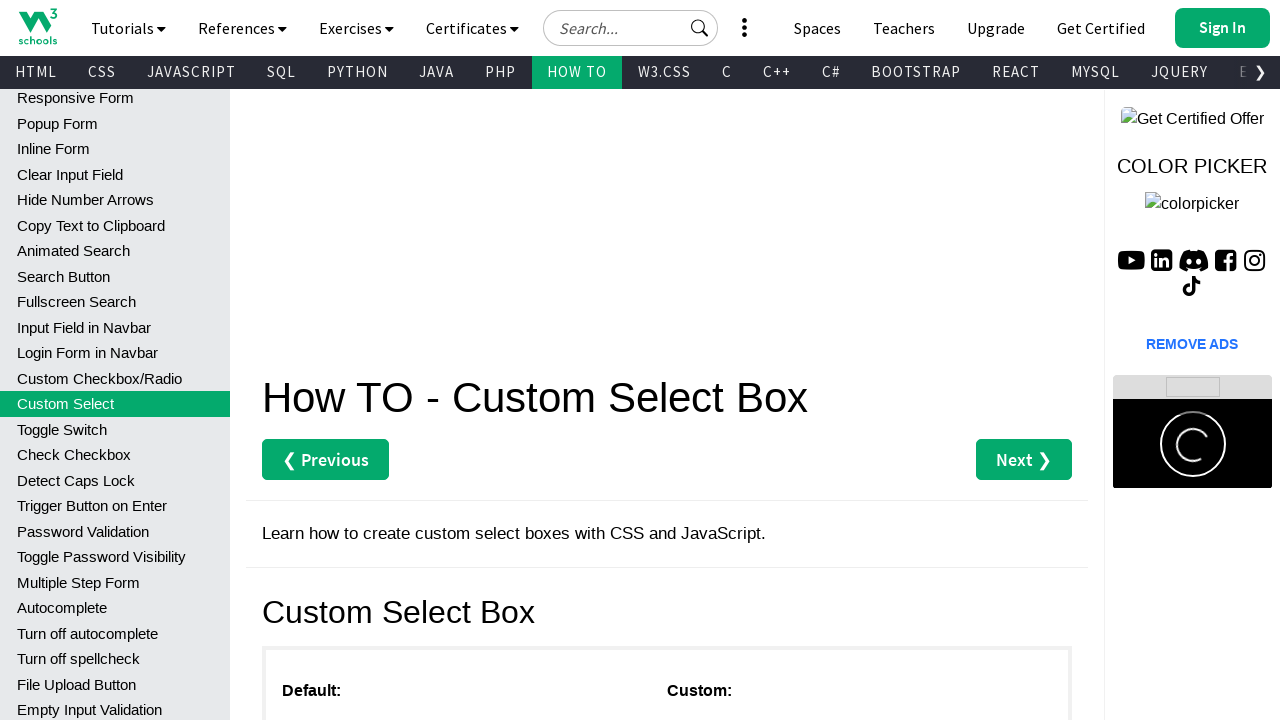

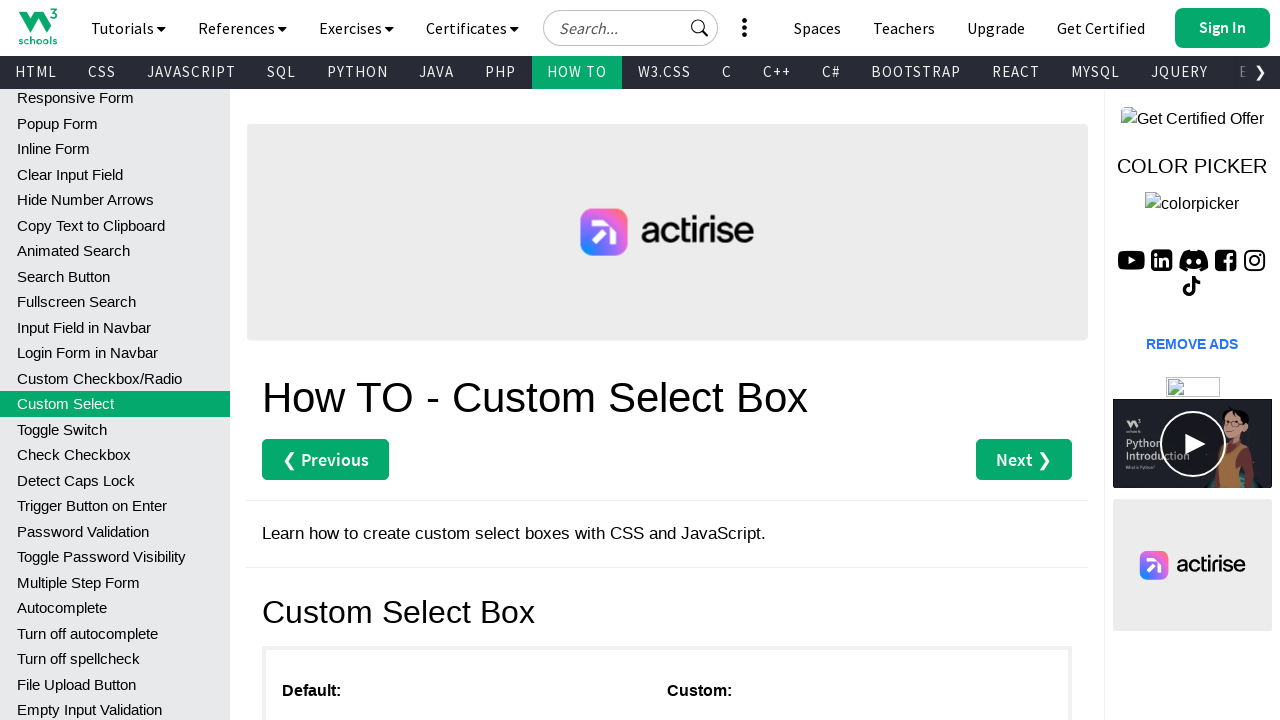